Fills out a comprehensive registration form including personal details, hobbies, language preferences, skills, date of birth, and password fields

Starting URL: https://demo.automationtesting.in/Register.html

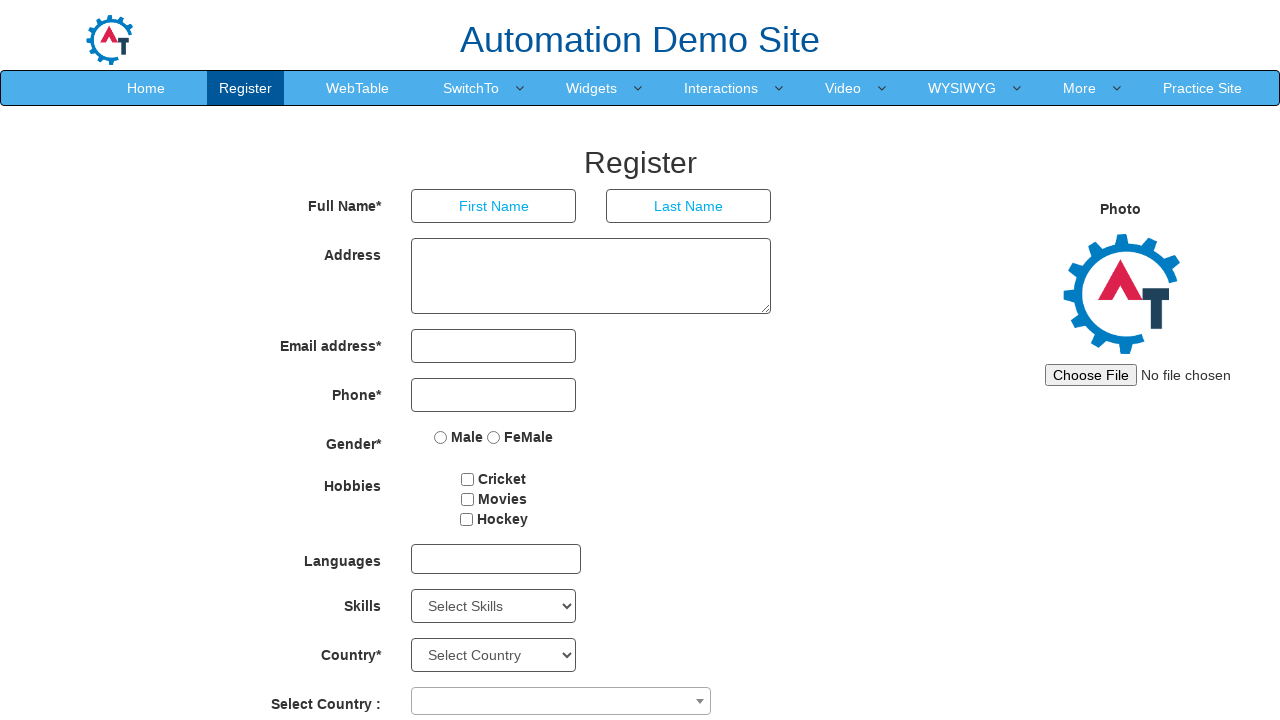

Filled first name field with 'Bharath' on //input[@placeholder='First Name']
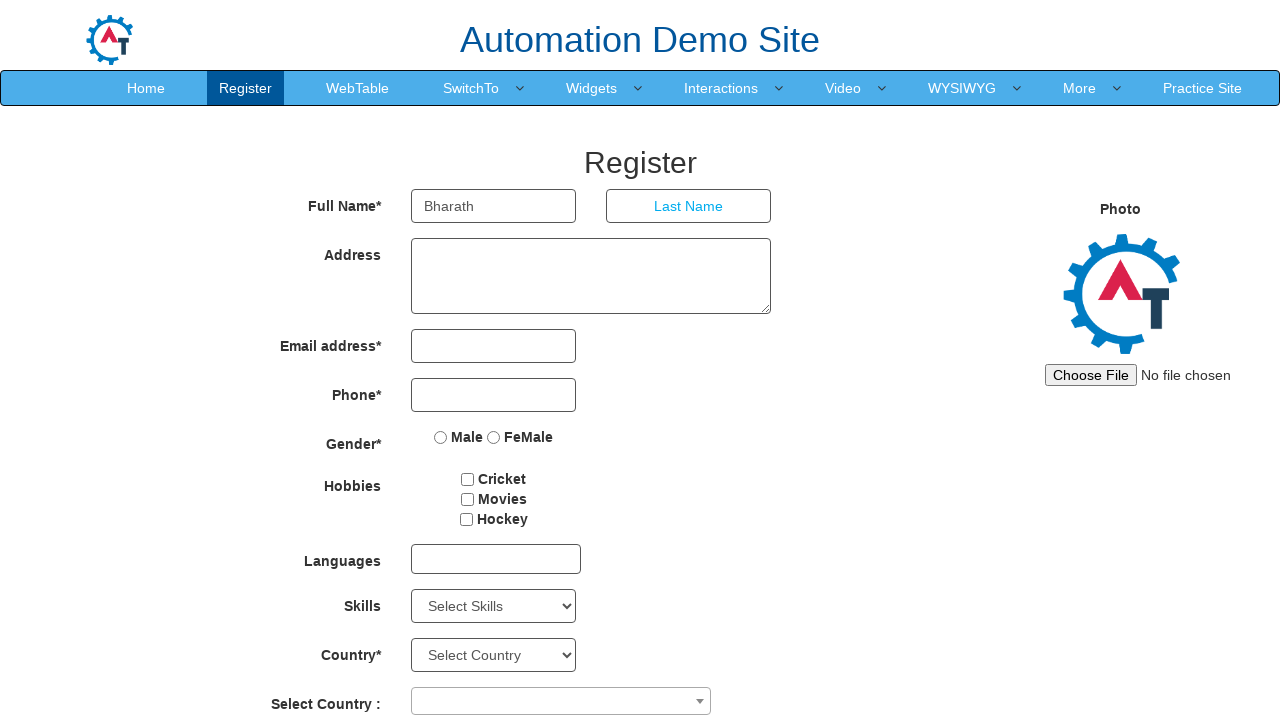

Filled last name field with 'V' on //input[@placeholder='Last Name']
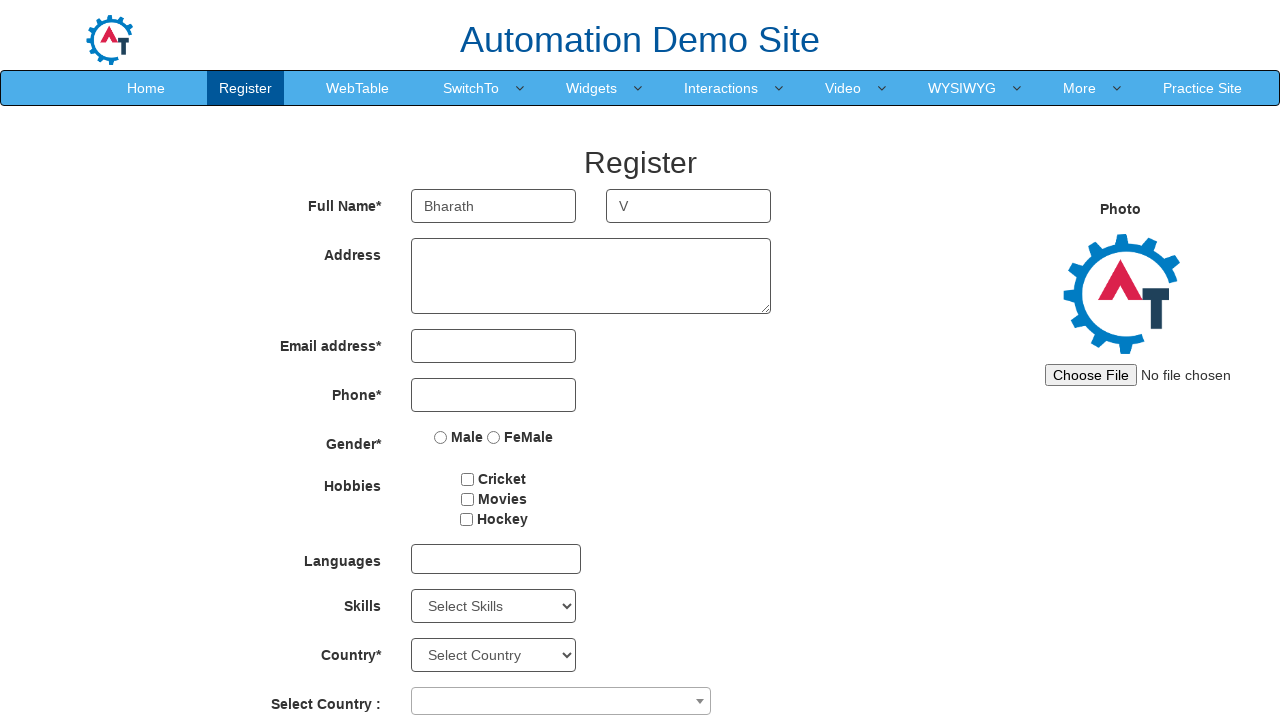

Filled address field with complete street address on //textarea[@rows='3']
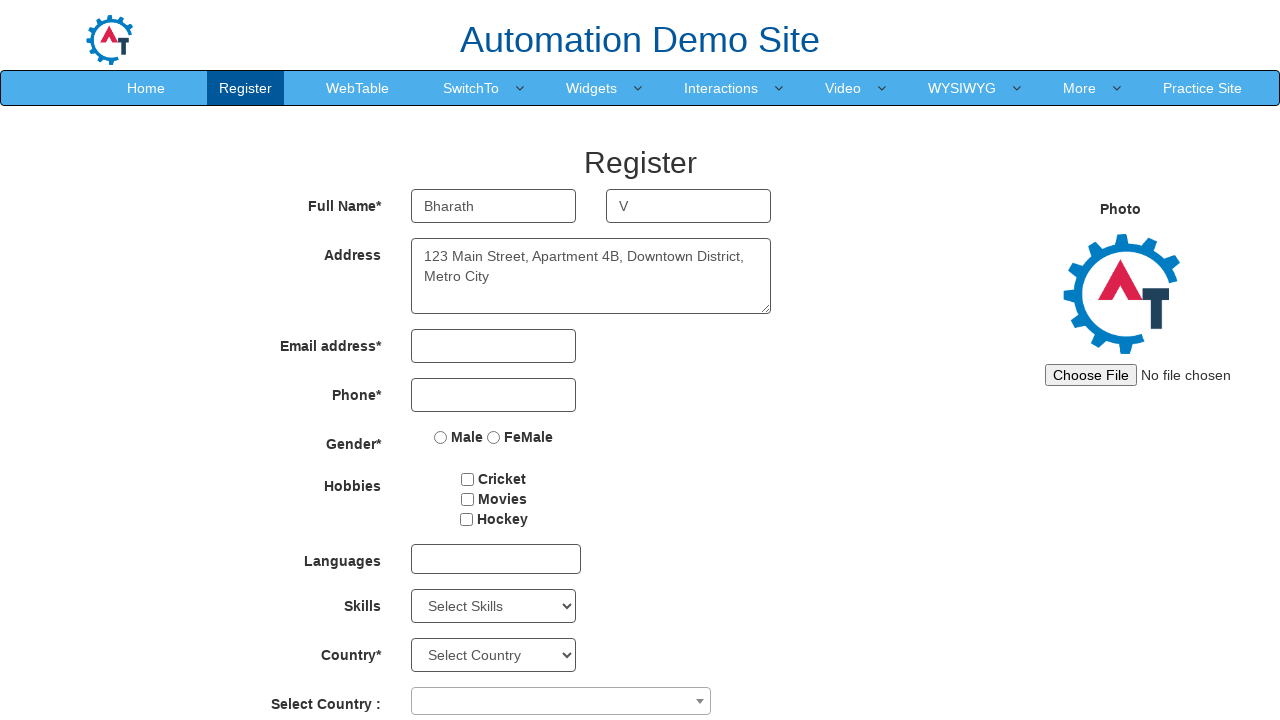

Filled email field with 'testuser2024@example.com' on //input[@type='email']
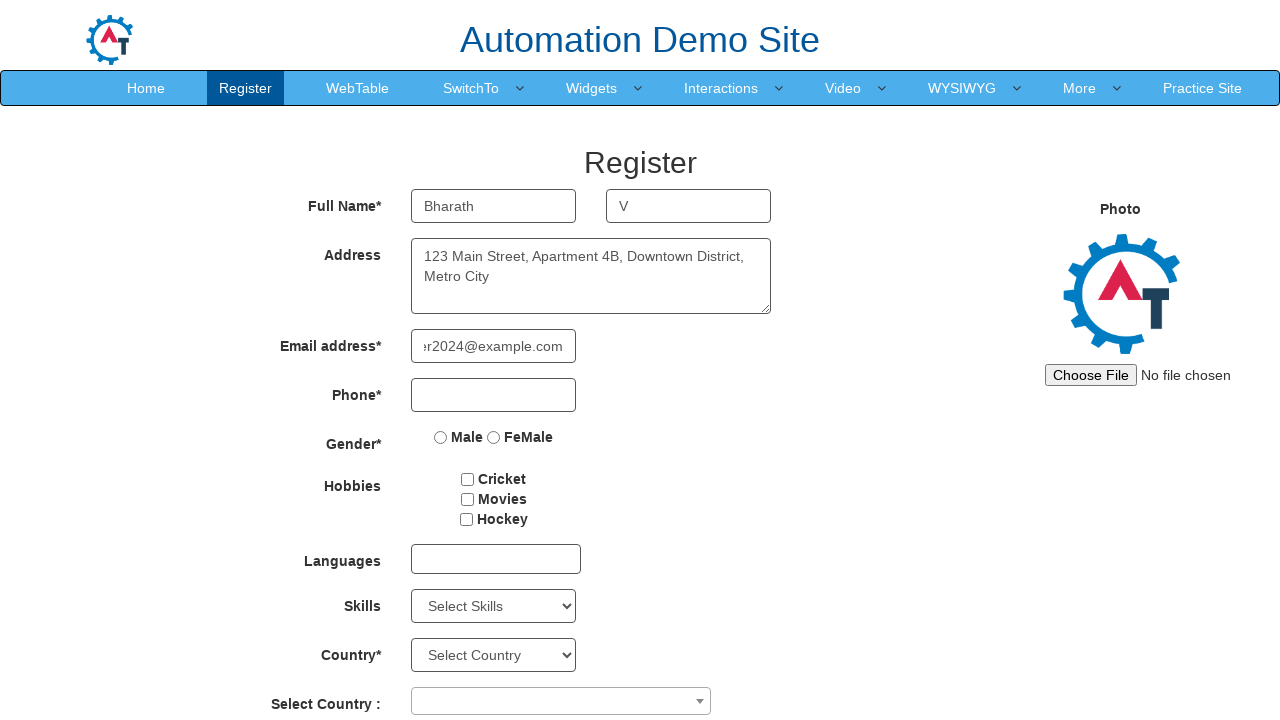

Filled phone number field with '9876543210' on //input[@type='tel']
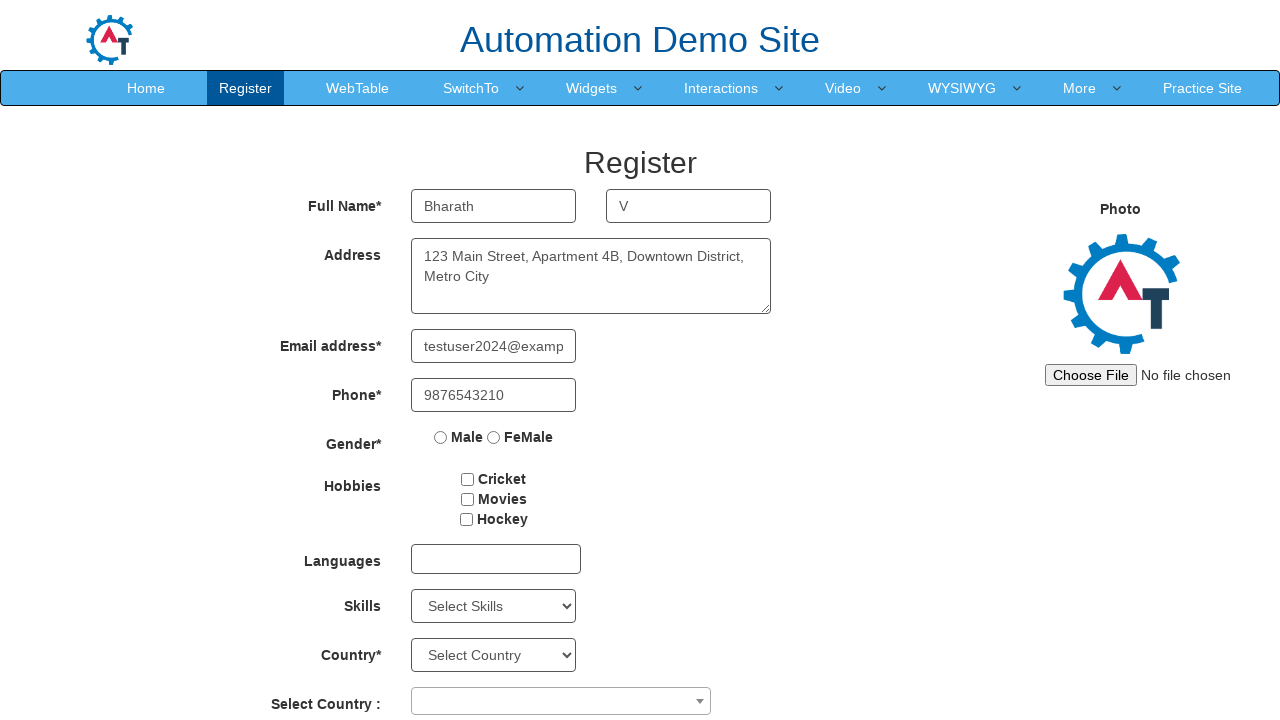

Selected 'Male' gender radio button at (441, 437) on xpath=//input[@type='radio' and @value='Male']
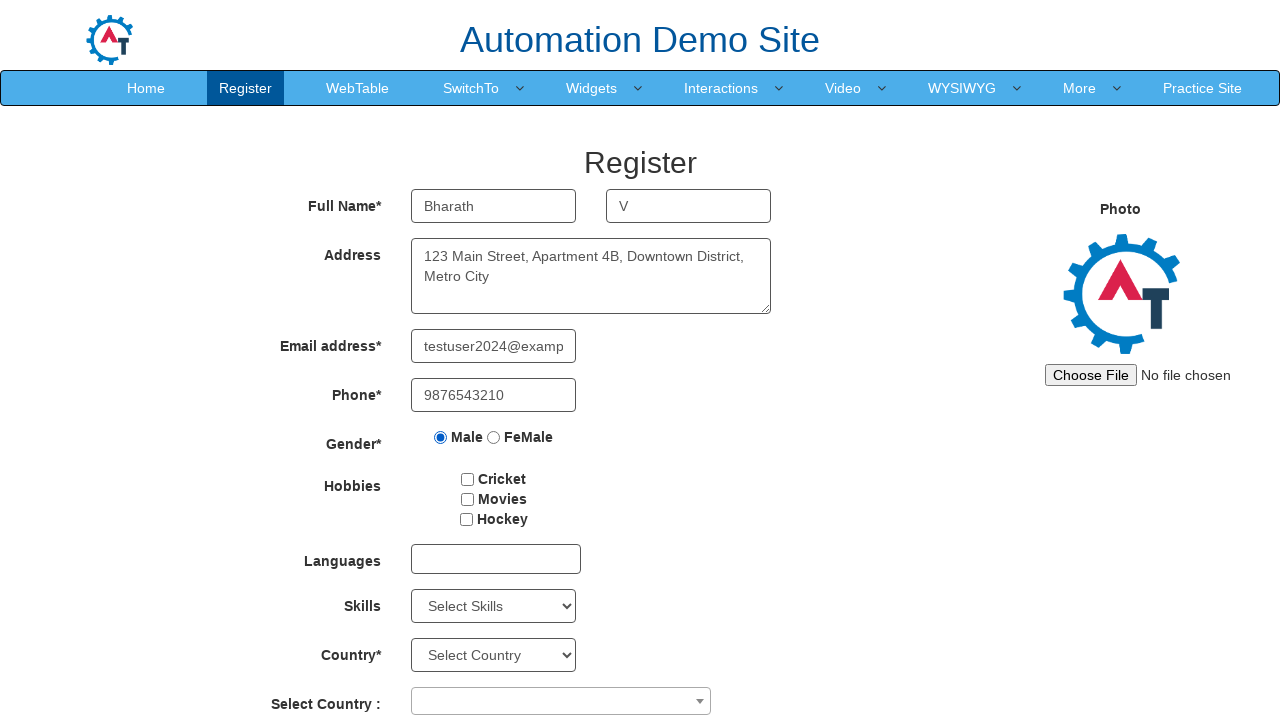

Selected 'Cricket' hobby checkbox at (468, 479) on xpath=//input[@type='checkbox' and @value='Cricket']
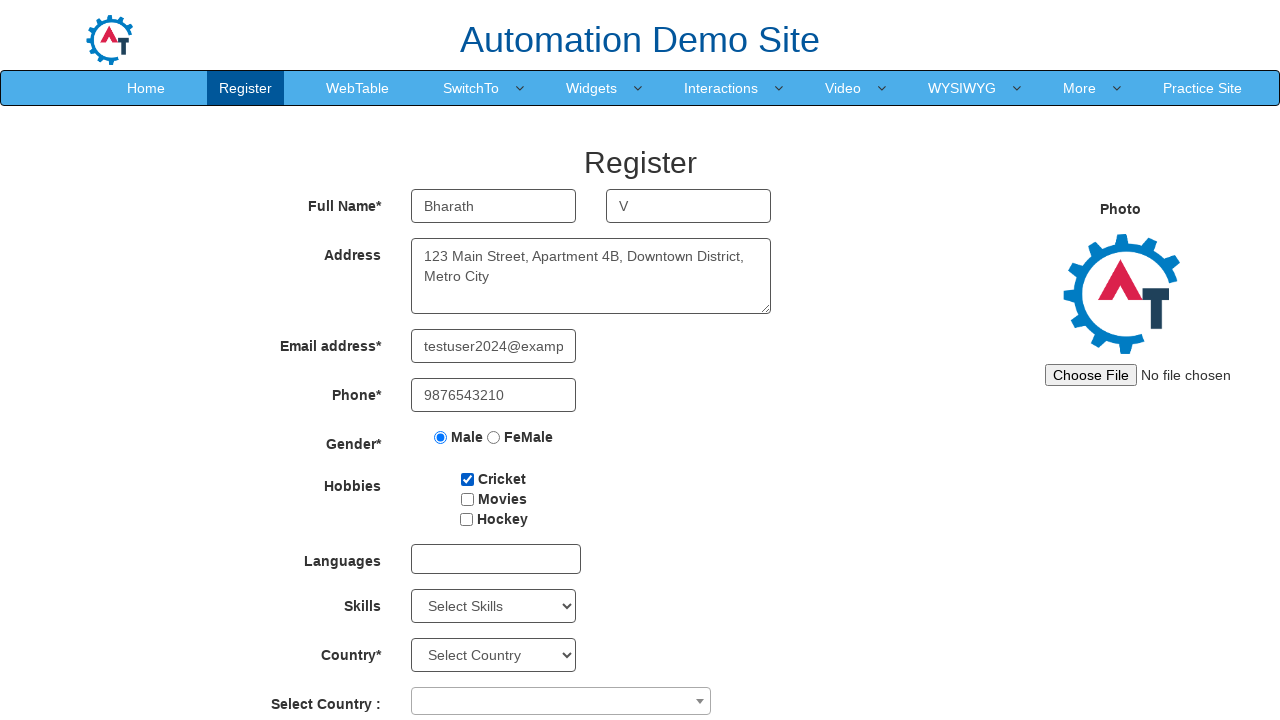

Selected 'Movies' hobby checkbox at (467, 499) on xpath=//input[@type='checkbox' and @value='Movies']
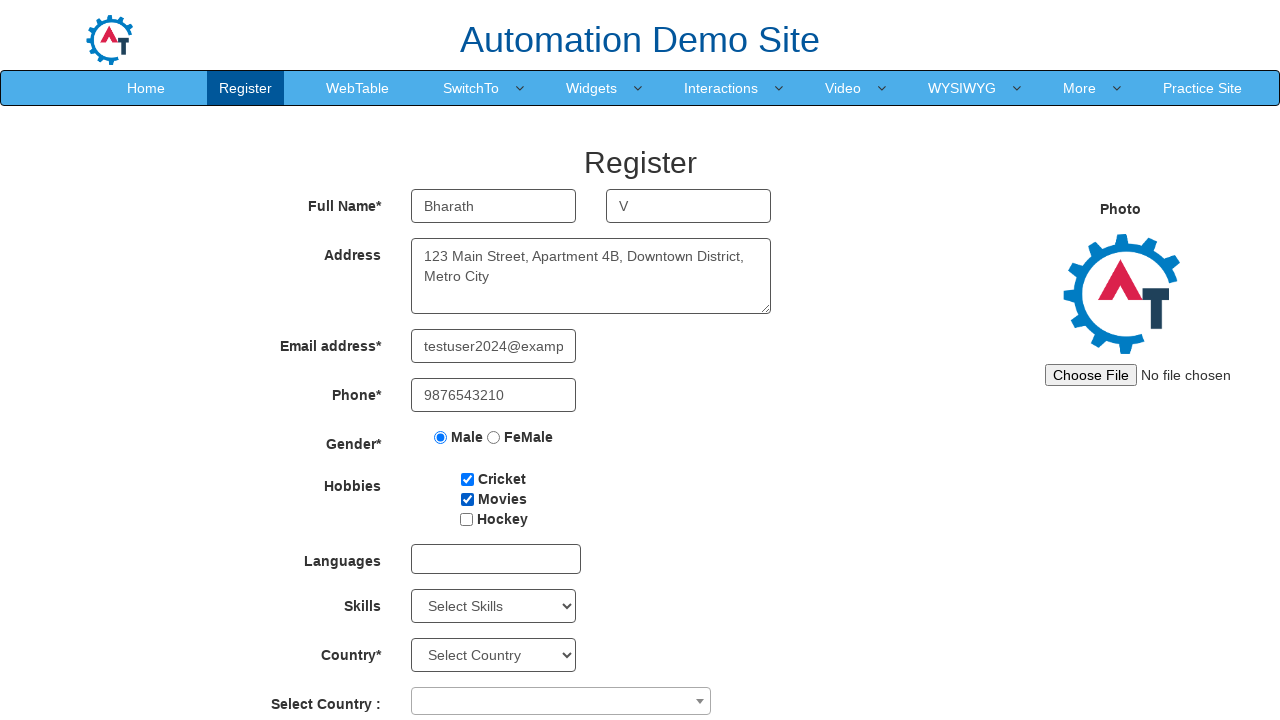

Selected 'Hockey' hobby checkbox at (466, 519) on xpath=//input[@type='checkbox' and @value='Hockey']
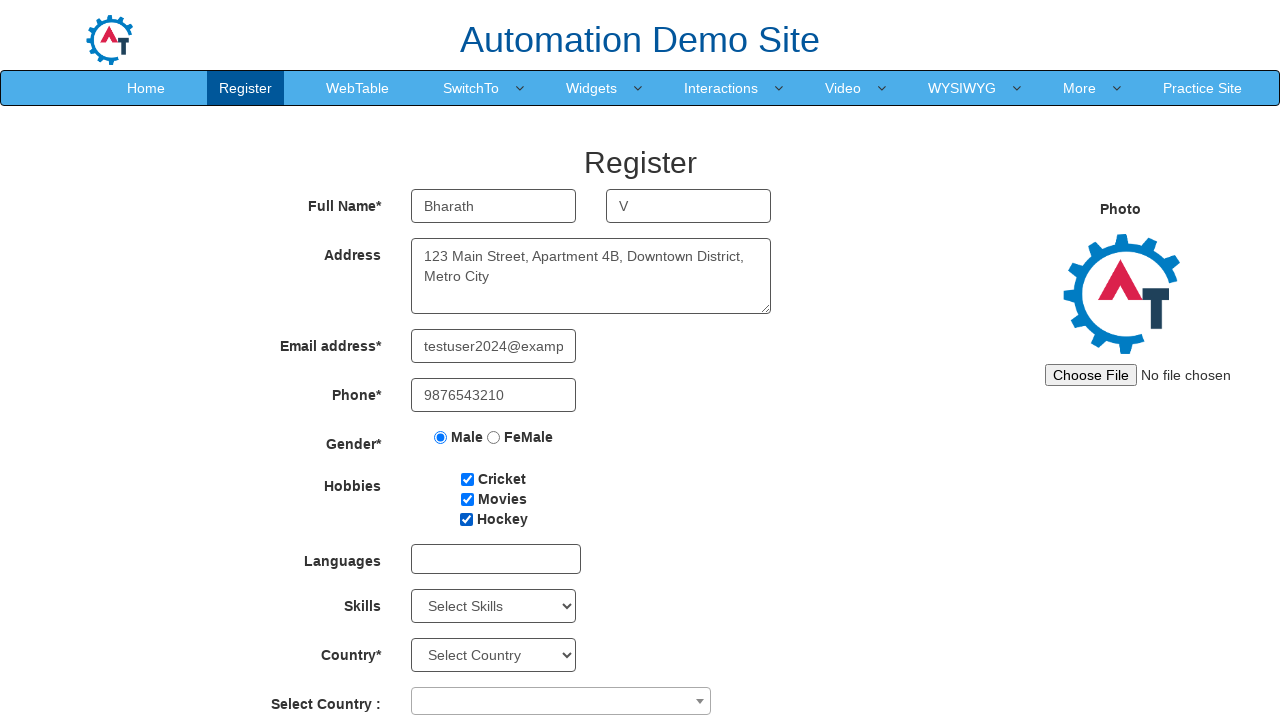

Scrolled down 500 pixels for better visibility
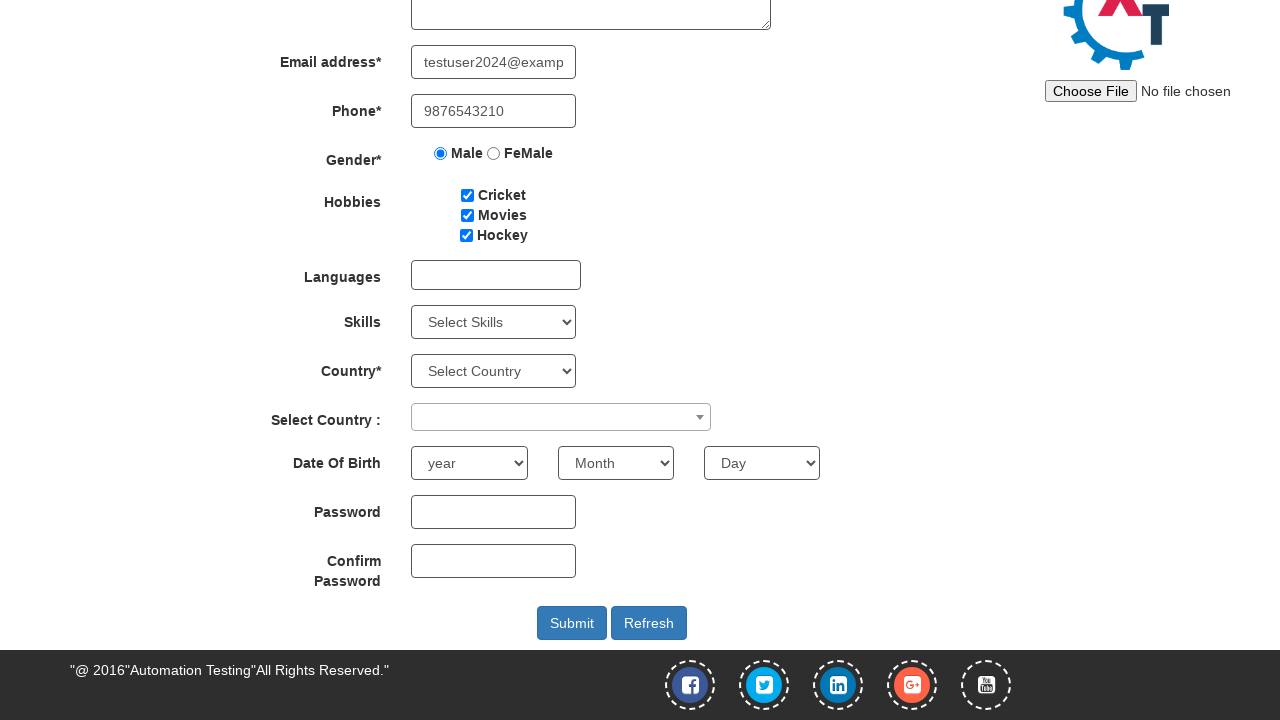

Opened language dropdown menu at (496, 275) on xpath=//div[@id='msdd']
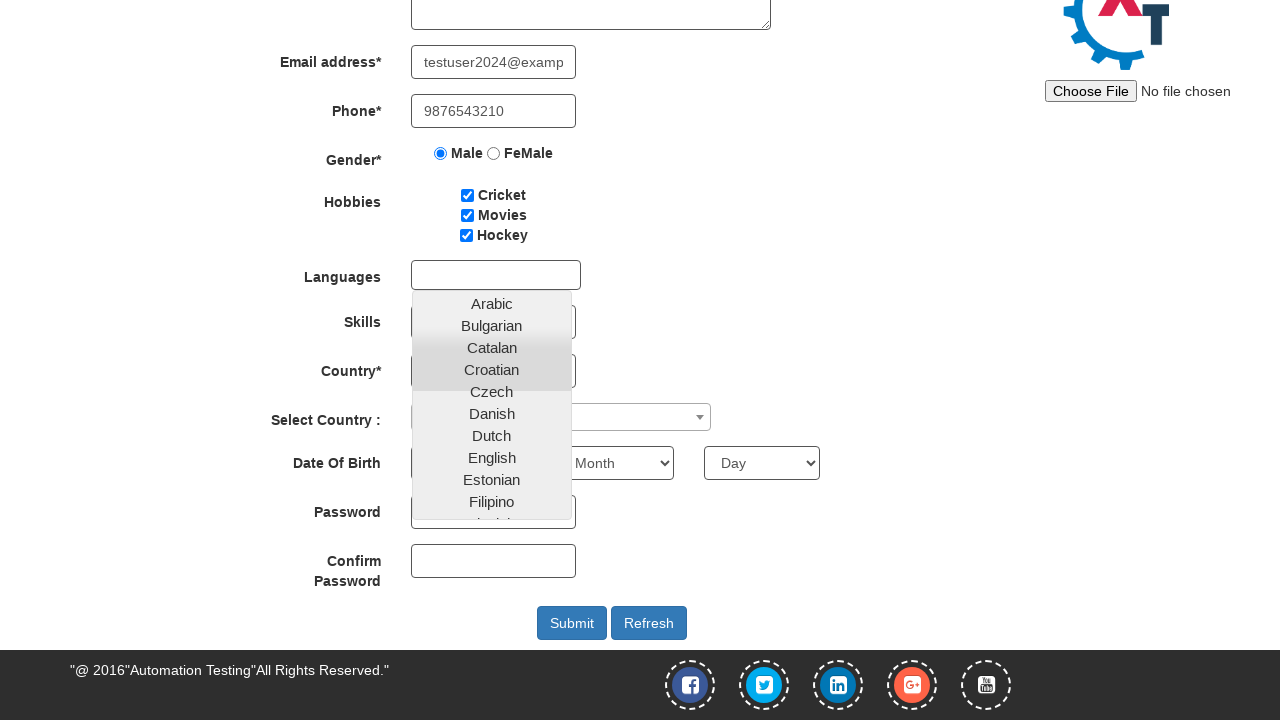

Selected 'English' from language dropdown at (492, 457) on xpath=//a[contains(text(), 'English')]
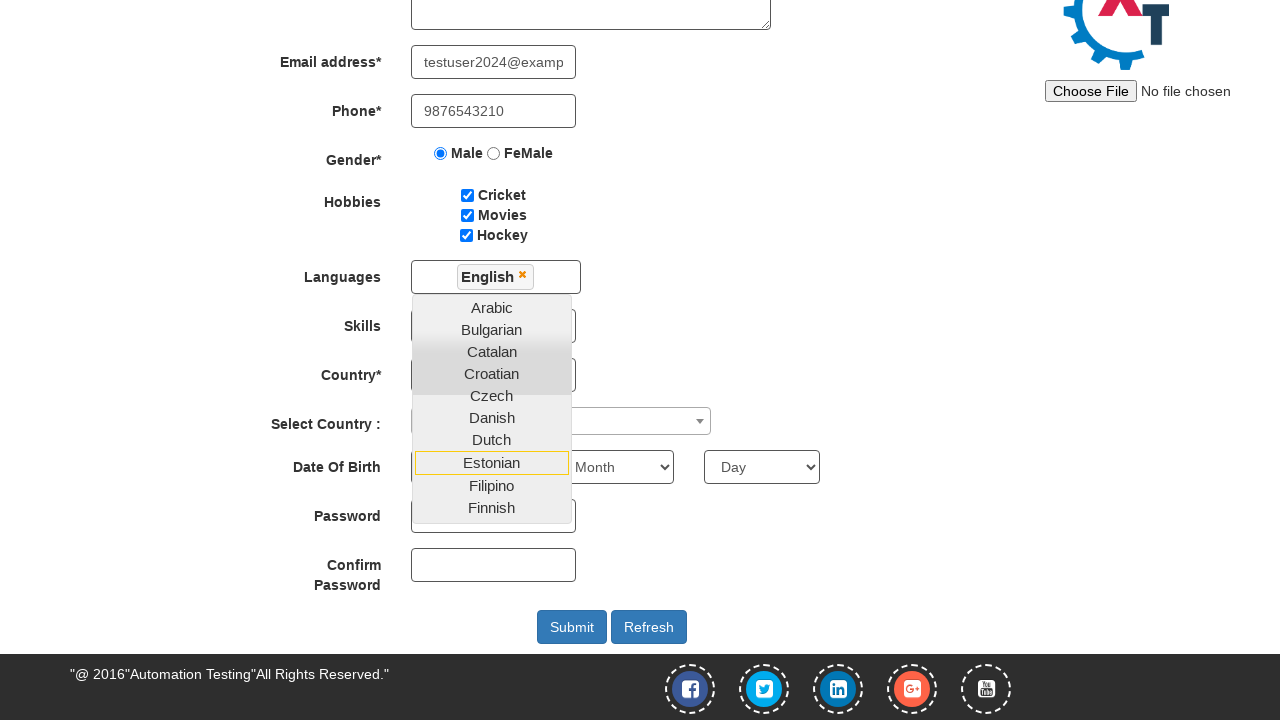

Selected 'German' from language dropdown at (492, 408) on xpath=//a[contains(text(), 'German')]
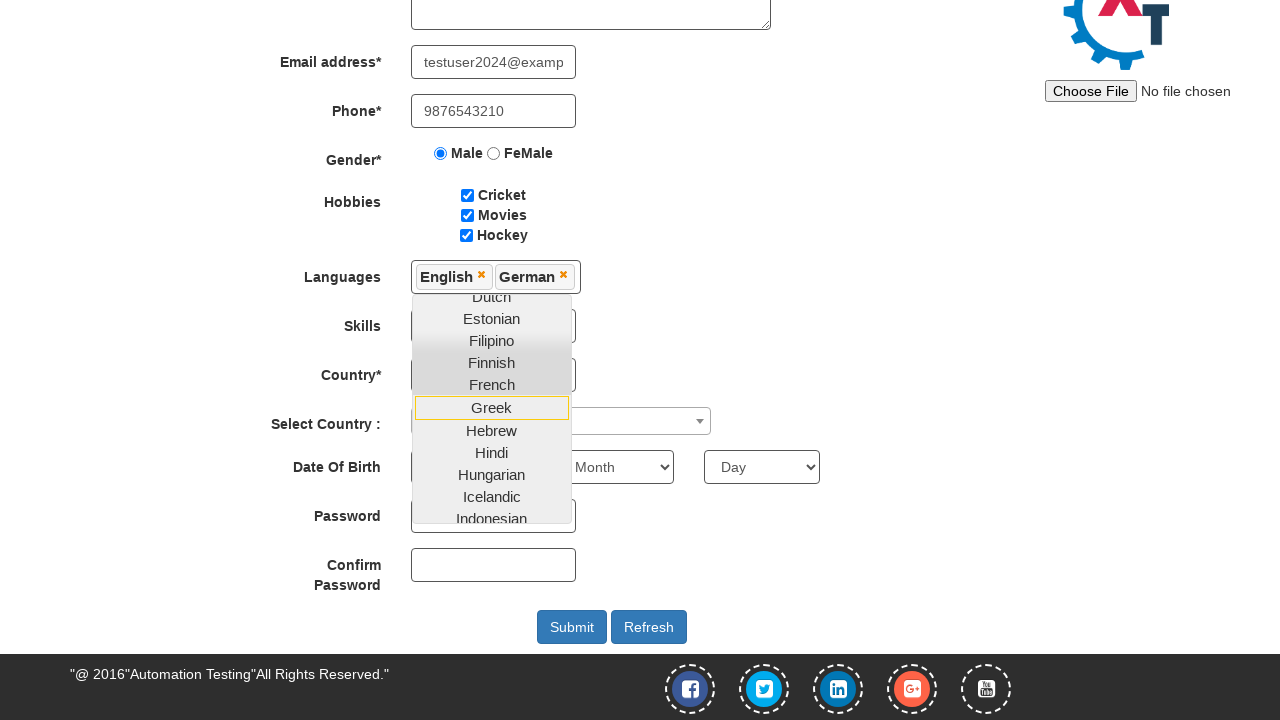

Closed language dropdown menu at (542, 206) on xpath=//body/section[@id='section']/div[1]/div[1]/div[2]/form[1]/div[1]
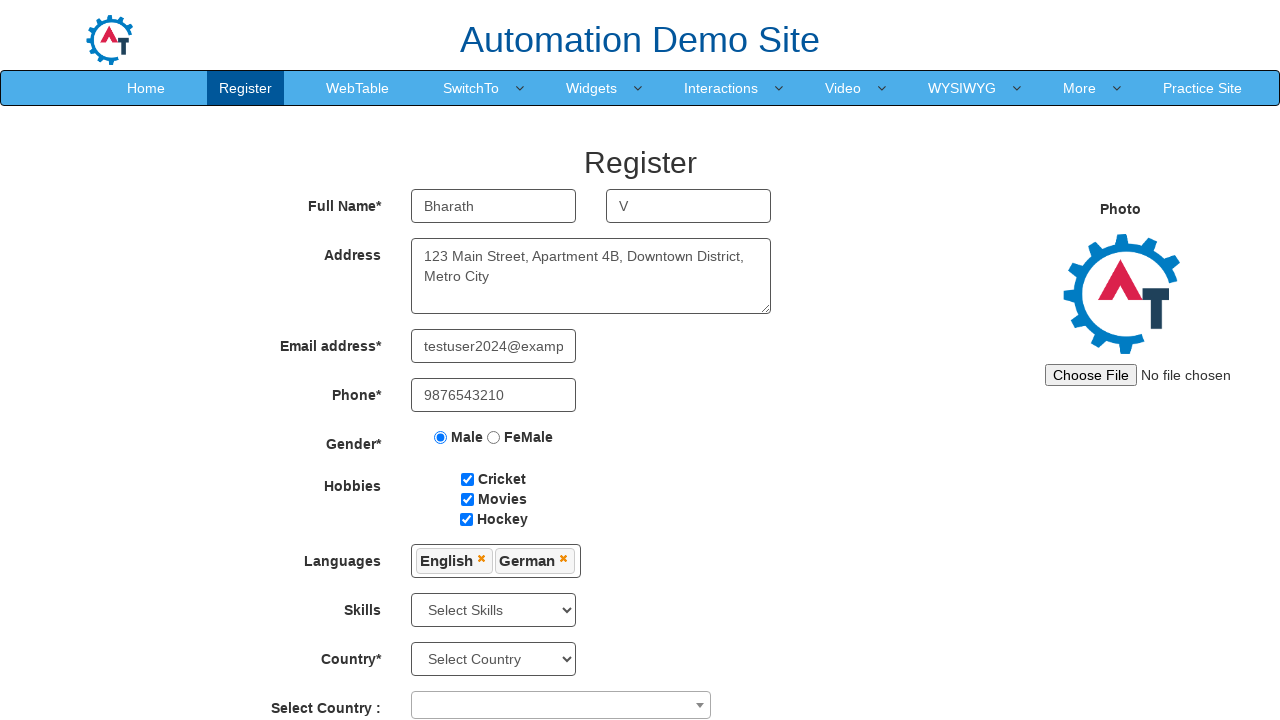

Selected 'HTML' from skills dropdown on //select[@id='Skills']
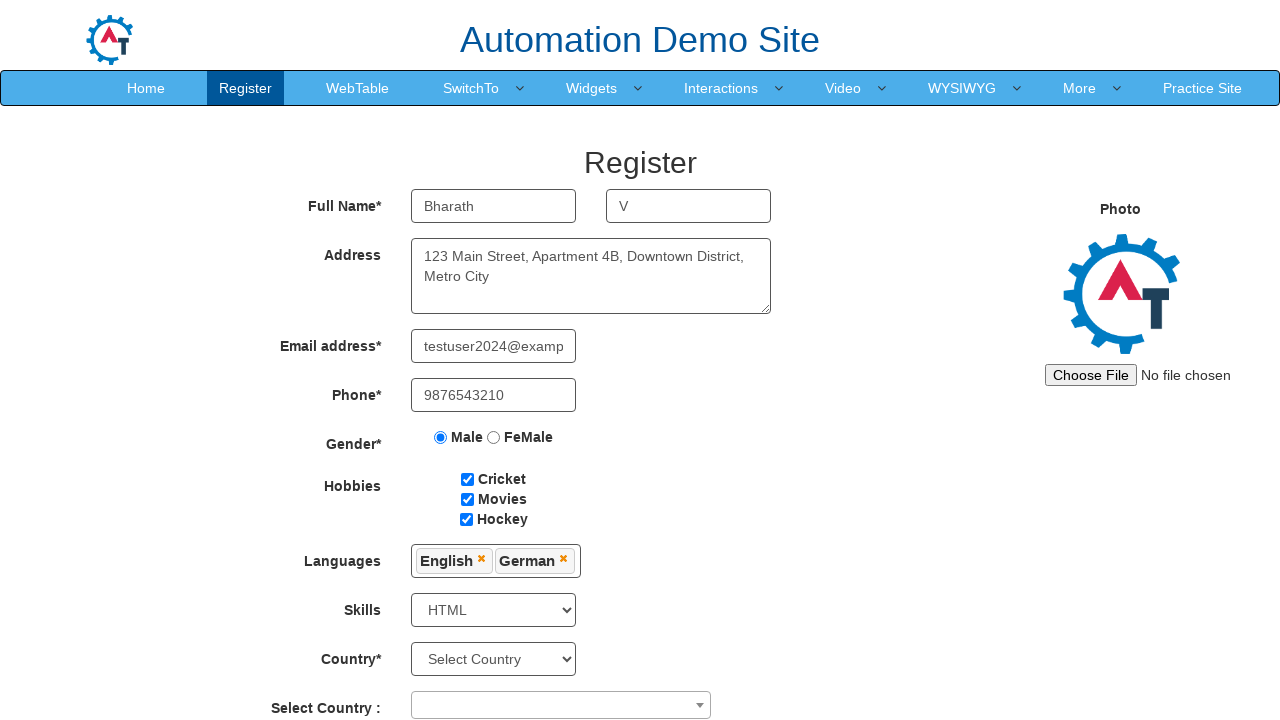

Selected year '1997' for date of birth on //select[@id='yearbox']
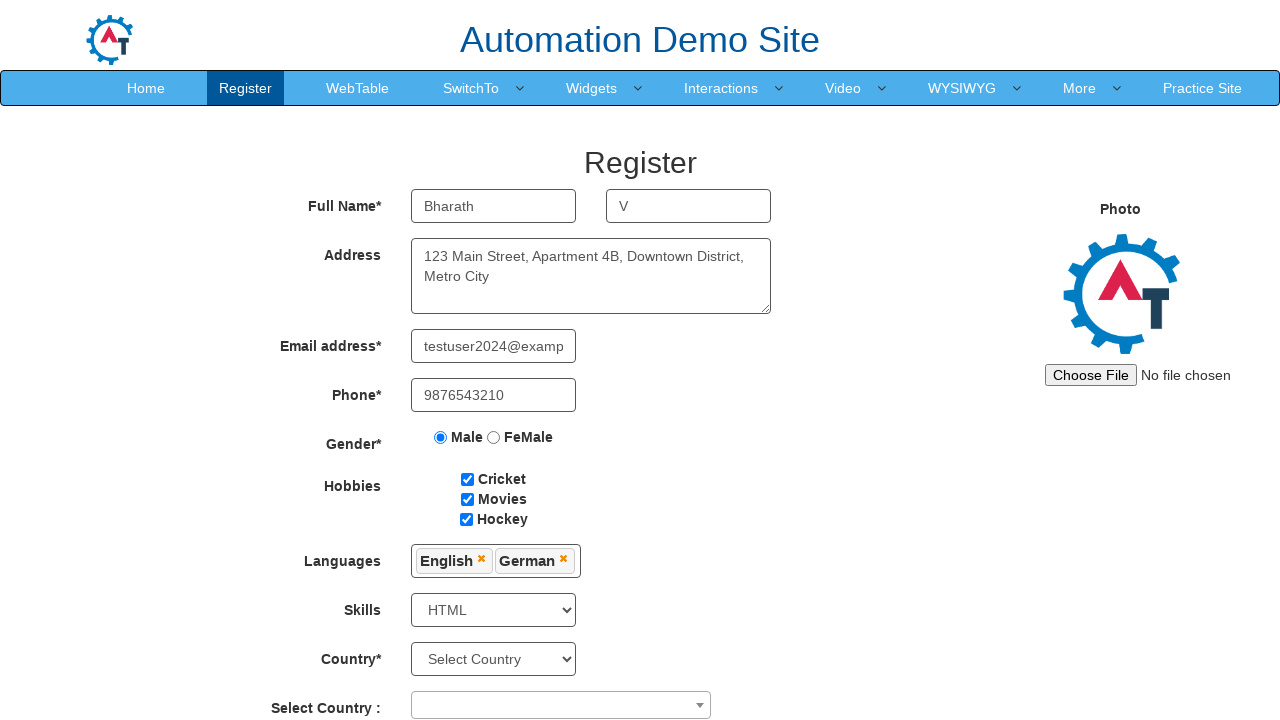

Selected month 'February' for date of birth on //select[@placeholder='Month']
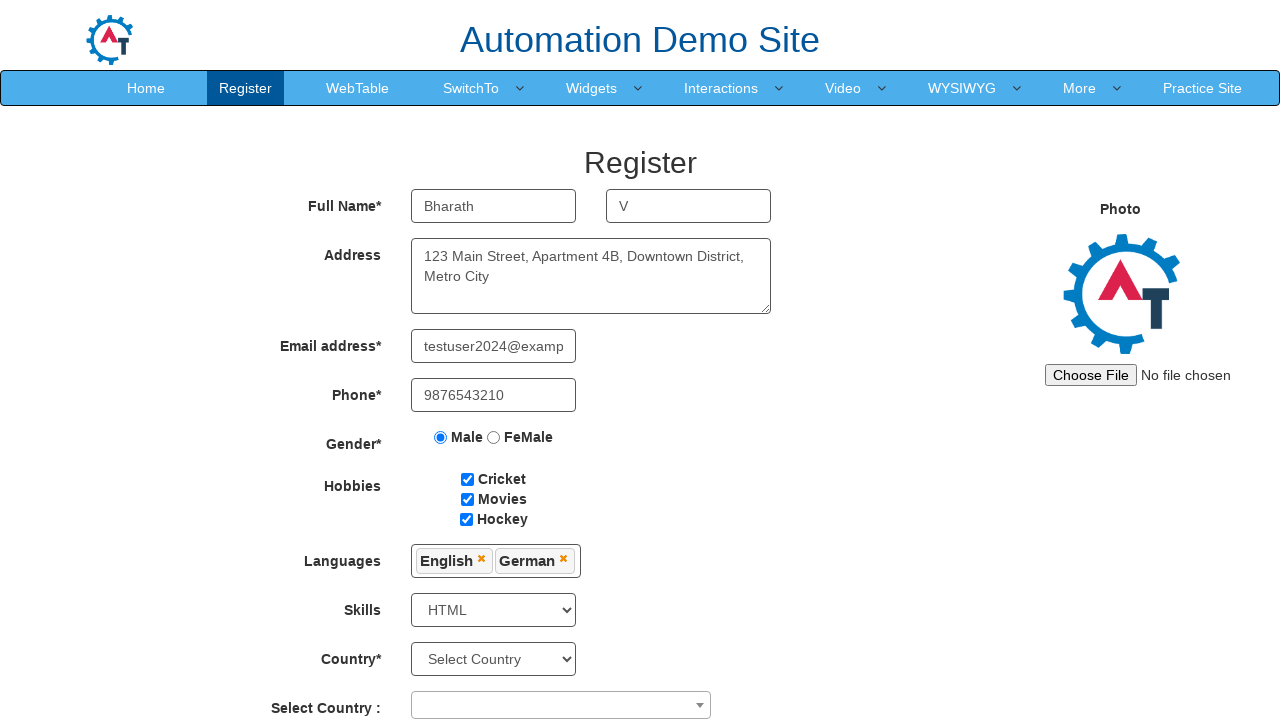

Selected day '27' for date of birth on //select[@placeholder='Day']
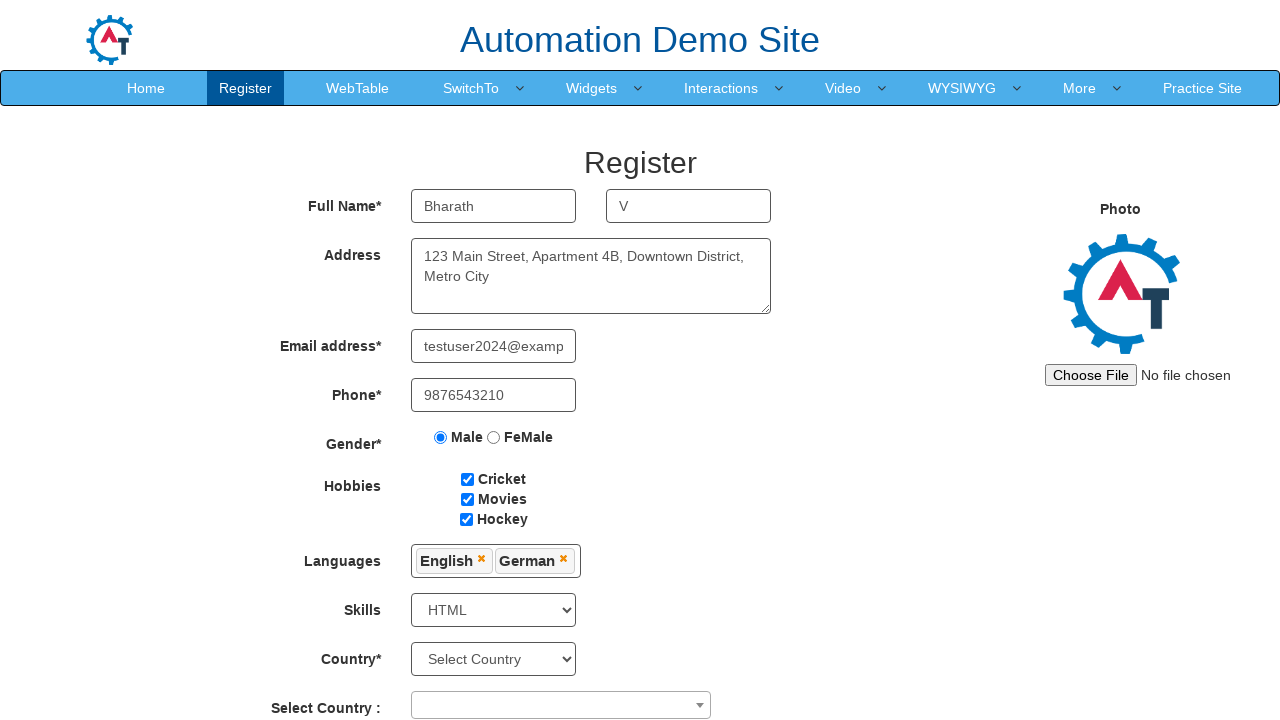

Filled first password field with 'SecurePass123!' on //input[@id='firstpassword']
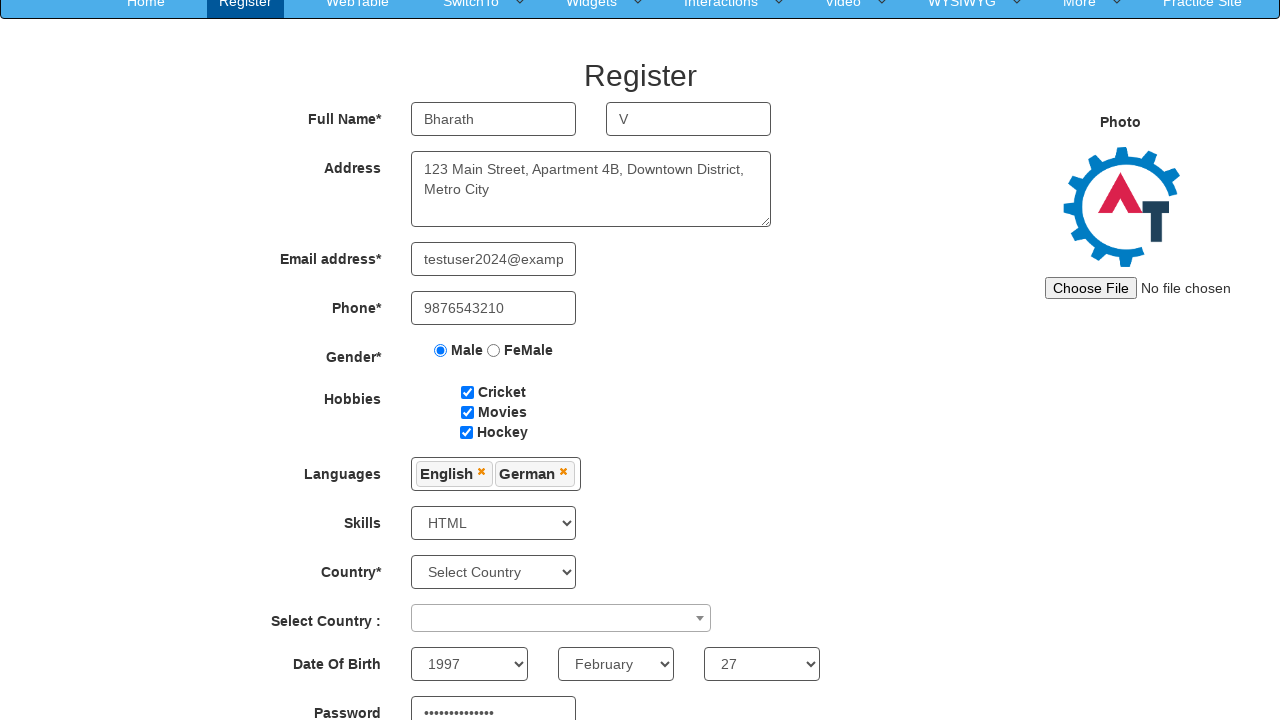

Filled second password field with 'SecurePass123!' to confirm on //input[@id='secondpassword']
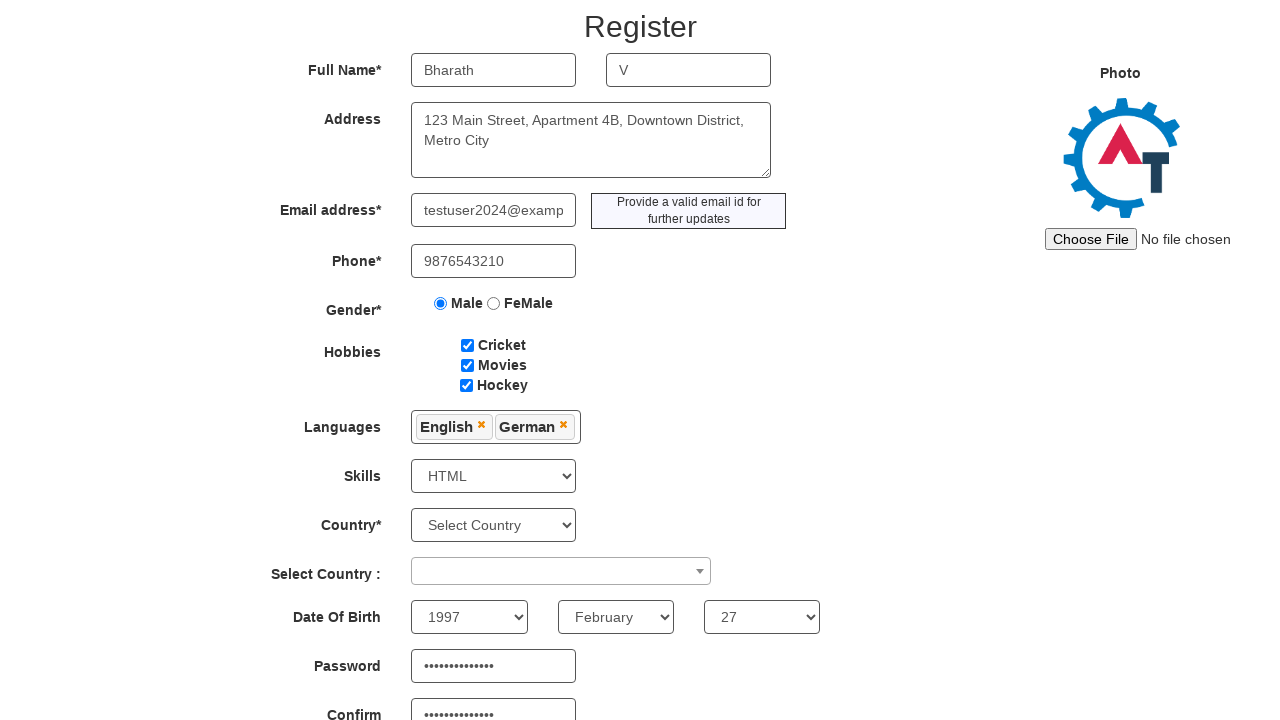

Clicked submit button to complete registration form at (572, 623) on #submitbtn
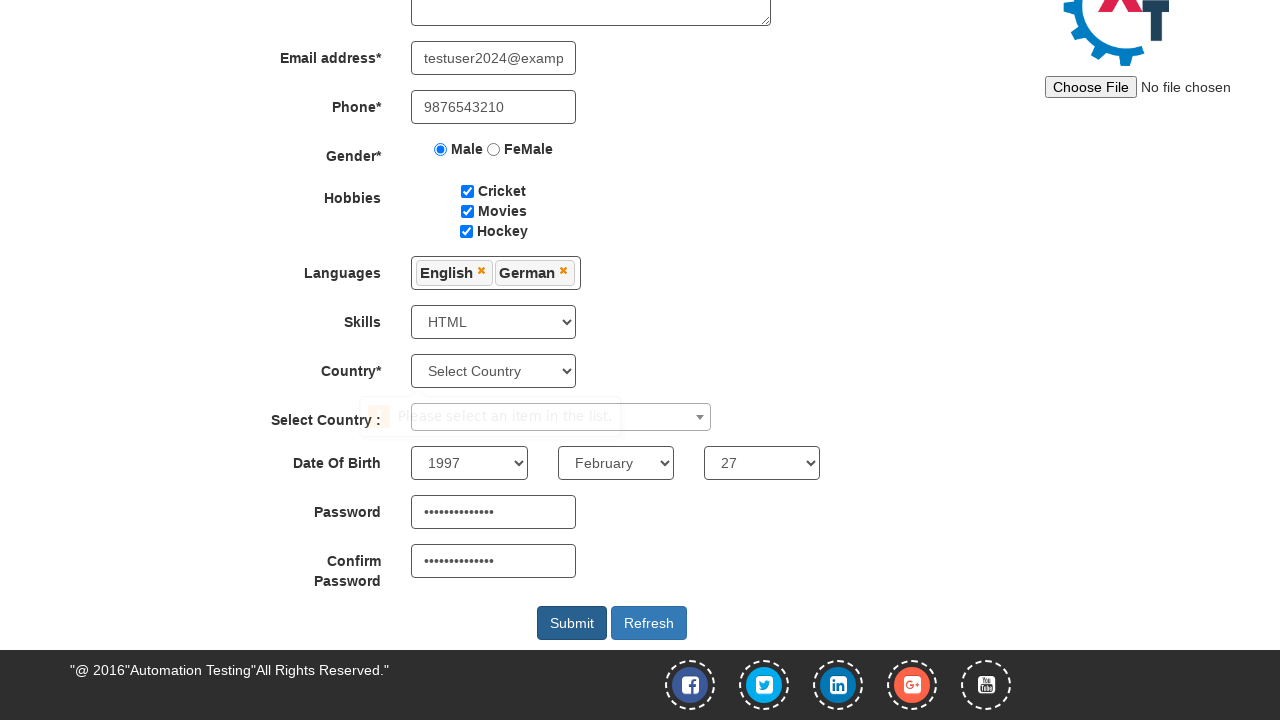

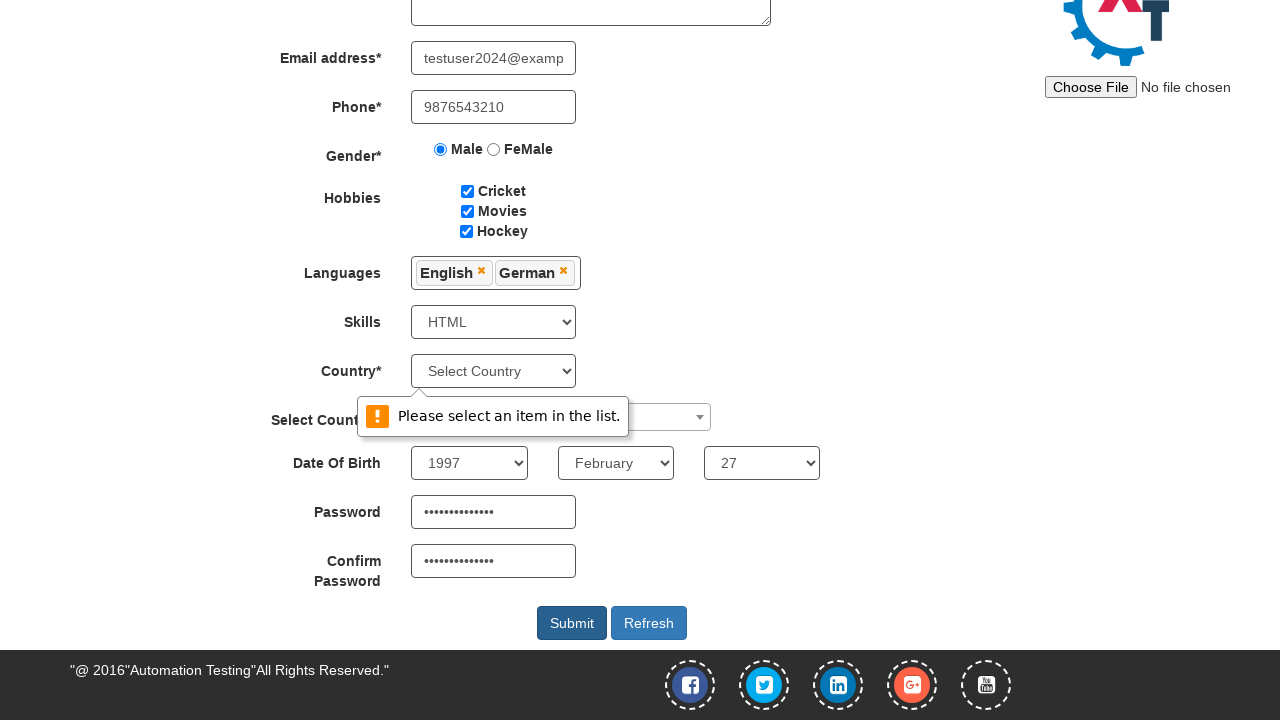